Tests dynamic loading functionality by clicking a start button and waiting for the finish text to become visible

Starting URL: http://the-internet.herokuapp.com/dynamic_loading/1

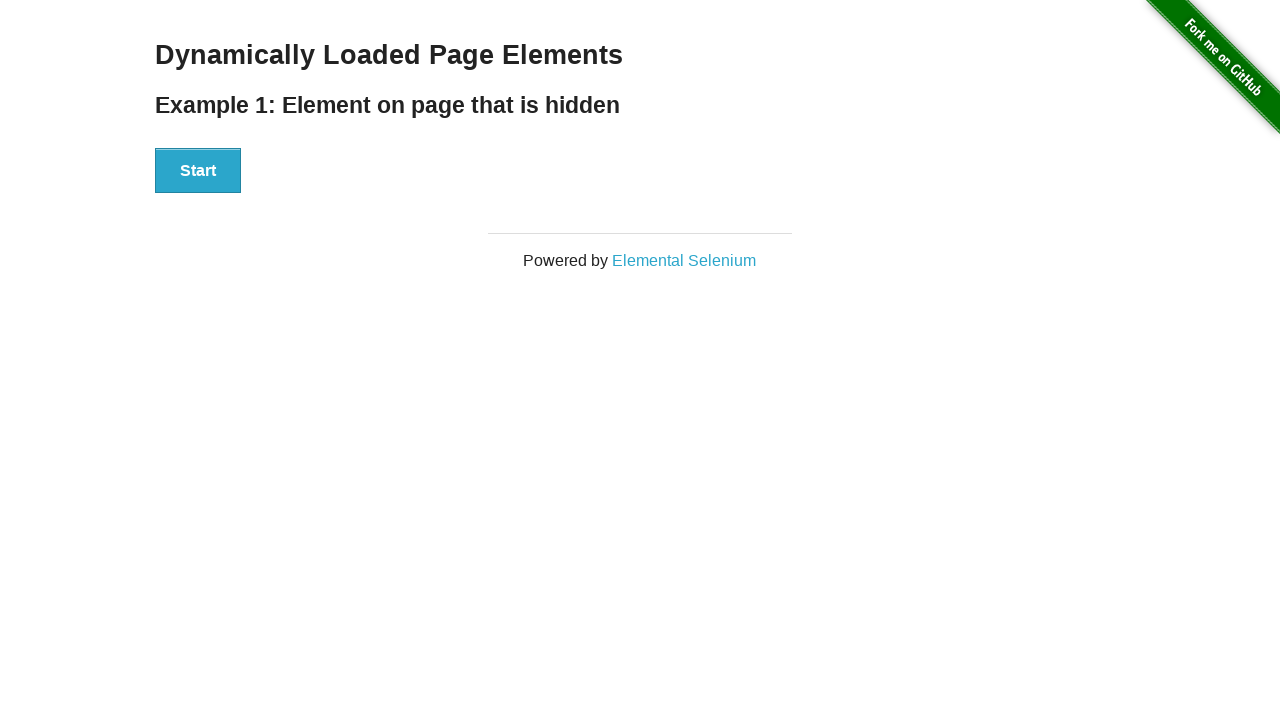

Clicked the start button to trigger dynamic loading at (198, 171) on #start > button
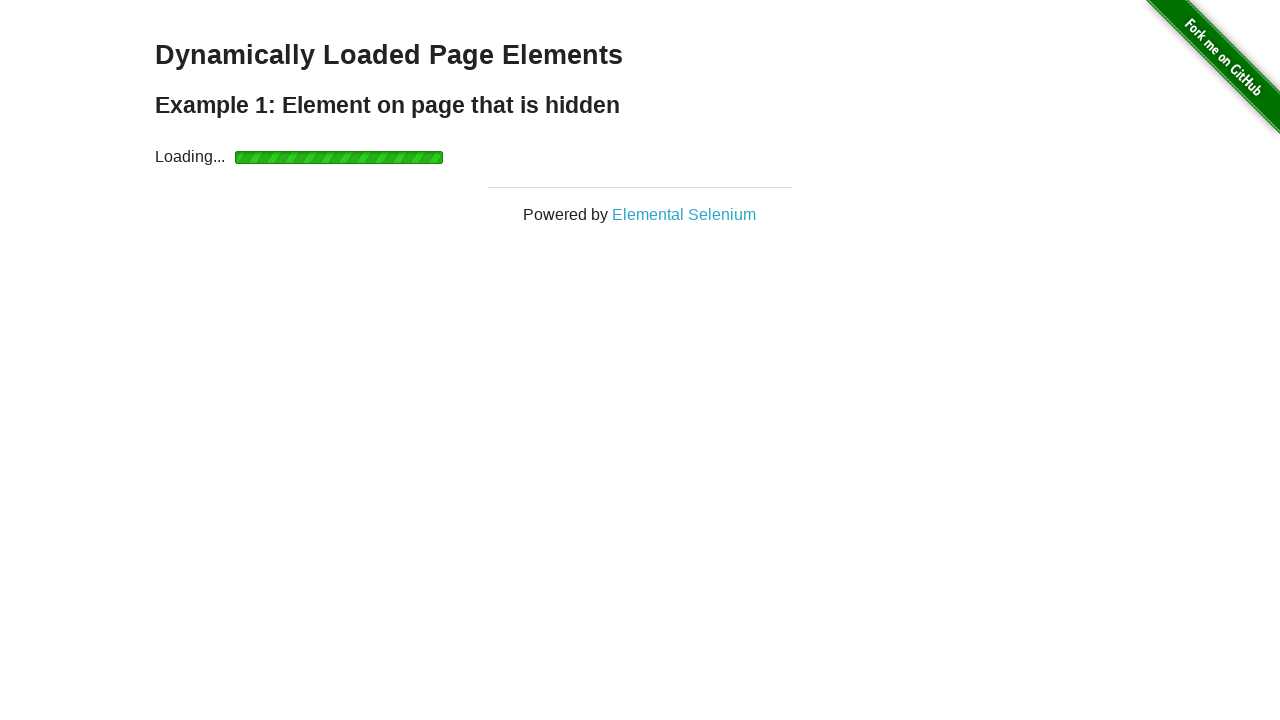

Waited for finish text to become visible
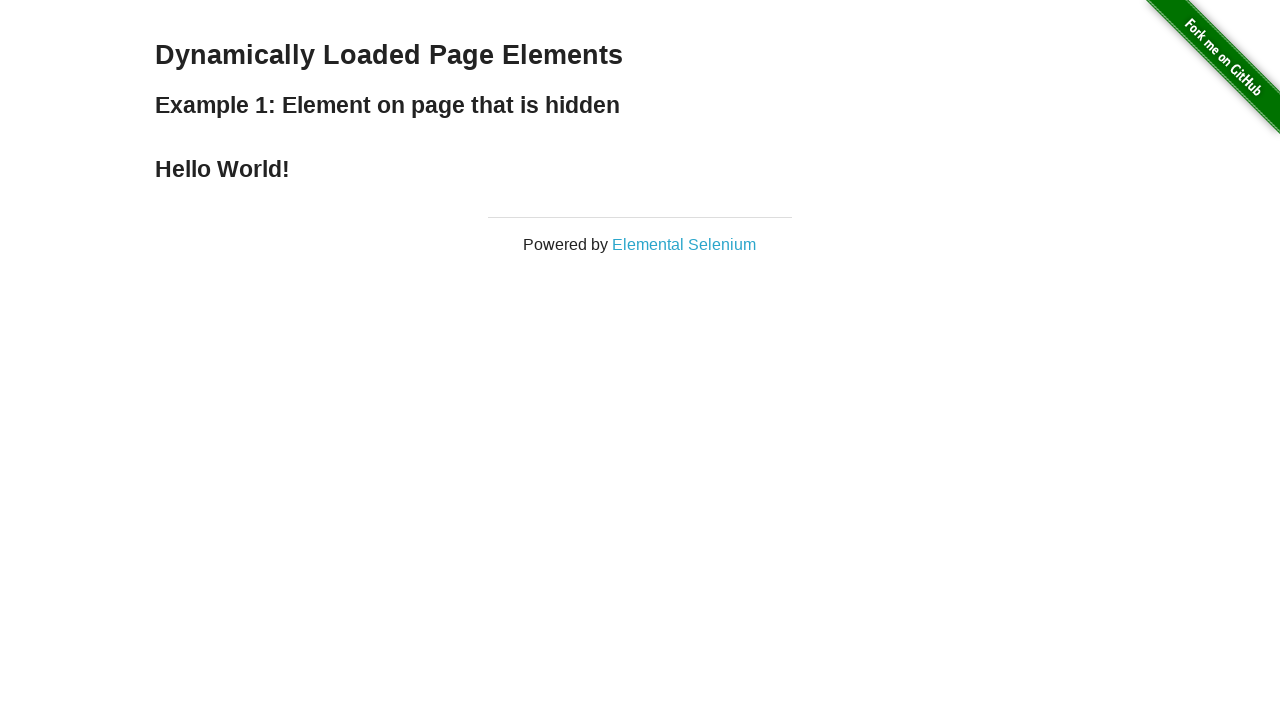

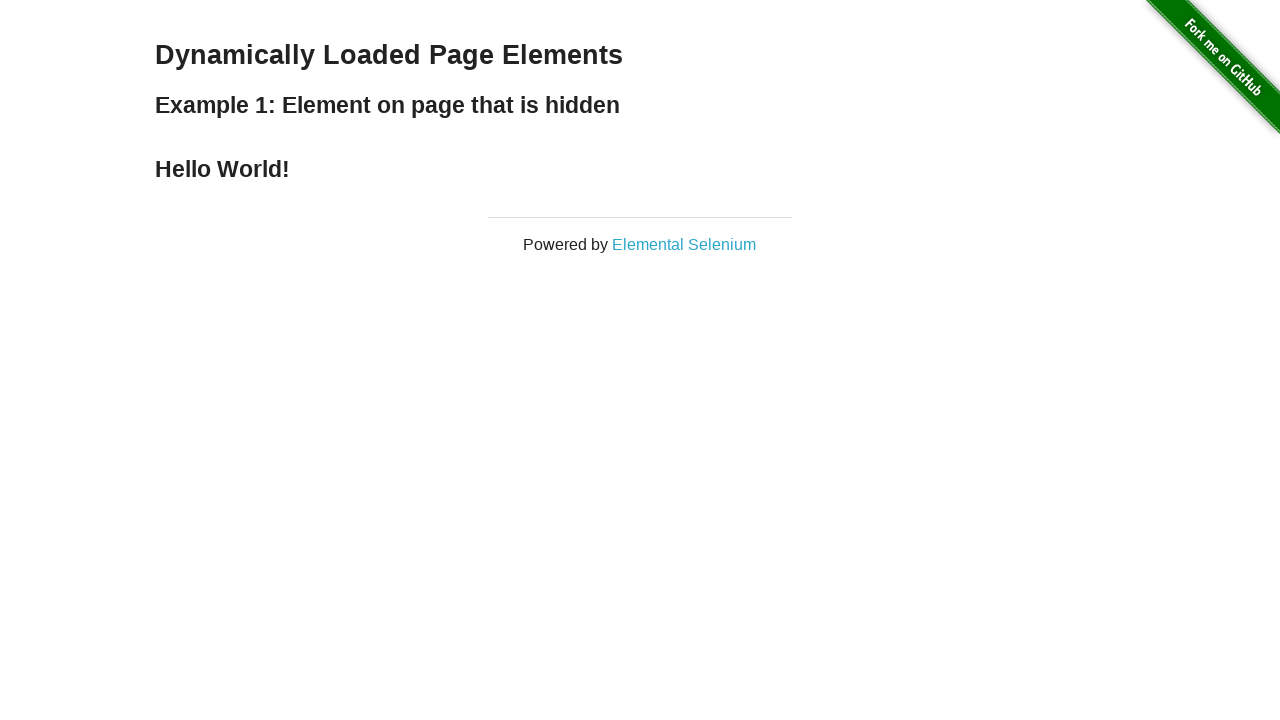